Tests multiple selection dropdown by opening it and selecting multiple options from the list.

Starting URL: https://demo.mobiscroll.com/select/multiple-select

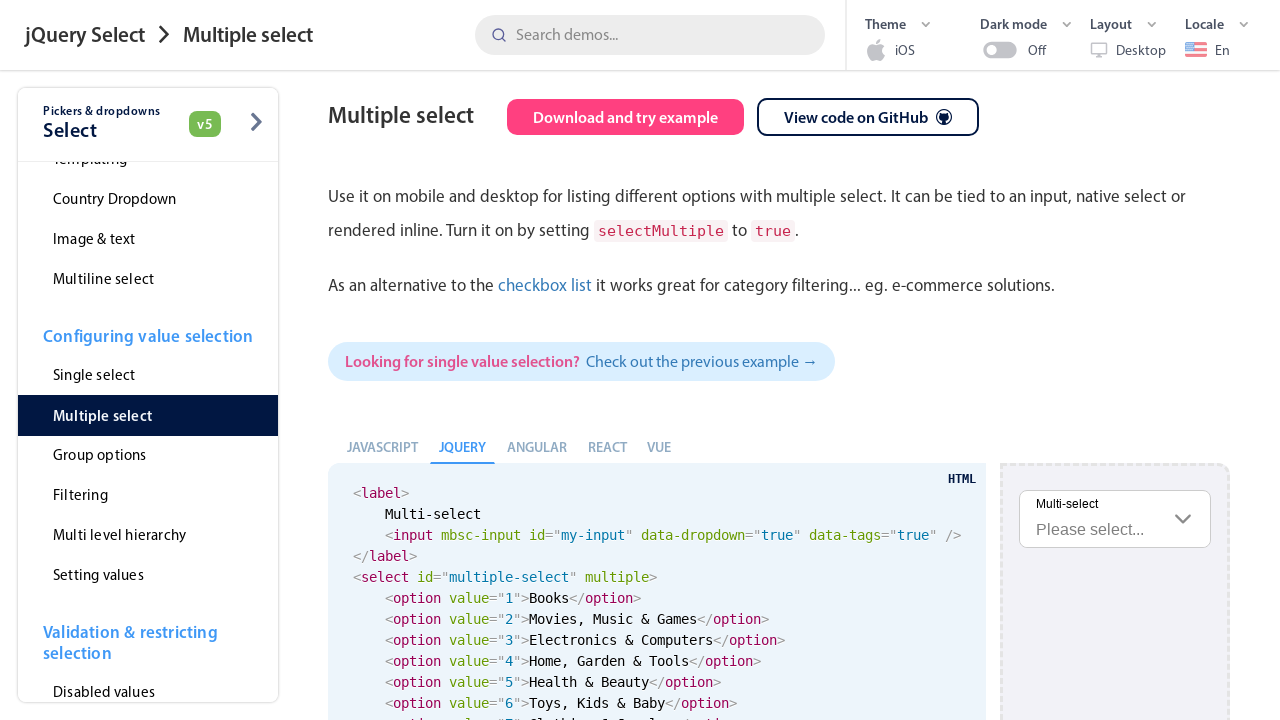

Clicked to open multiple select dropdown at (1115, 519) on #multiple-select-input
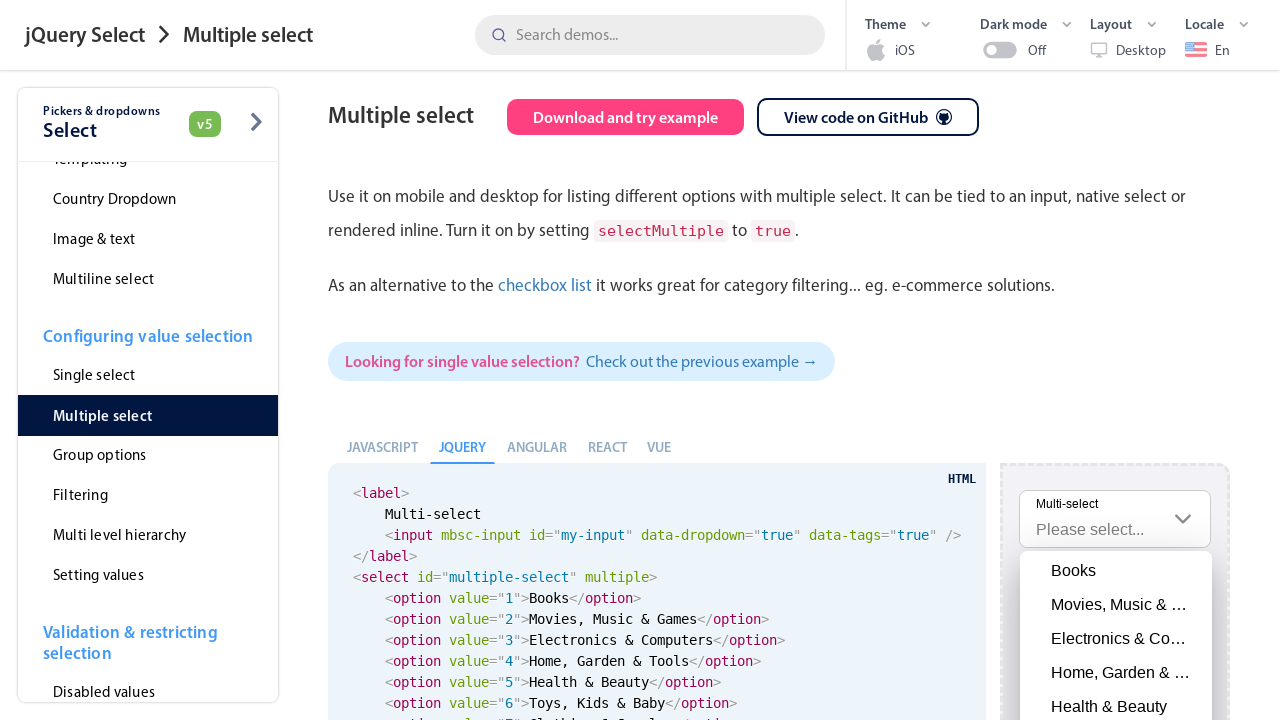

Selected 'Electronics & Computers' option from dropdown at (1116, 639) on div.mbsc-scroller-wheel-item.mbsc-ios.mbsc-ltr.mbsc-wheel-item-checkmark.mbsc-wh
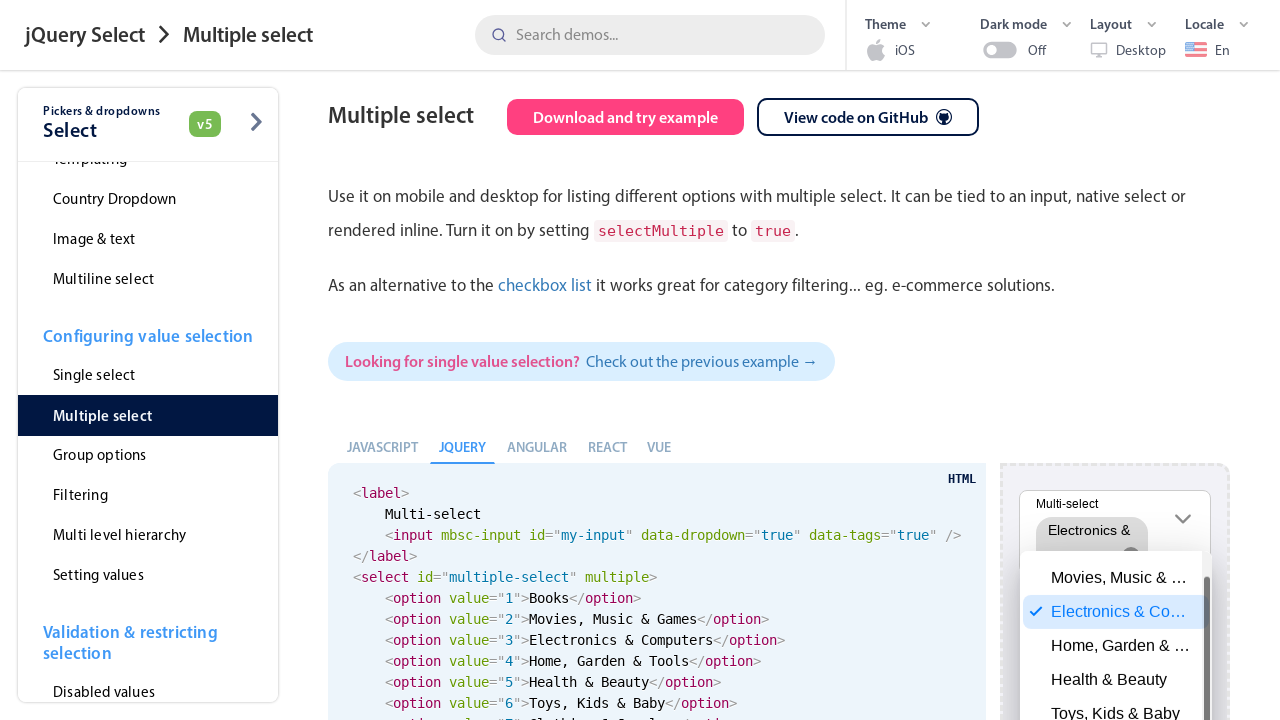

Selected 'Health & Beauty' option from dropdown at (1116, 703) on div.mbsc-scroller-wheel-item.mbsc-ios.mbsc-ltr.mbsc-wheel-item-checkmark.mbsc-wh
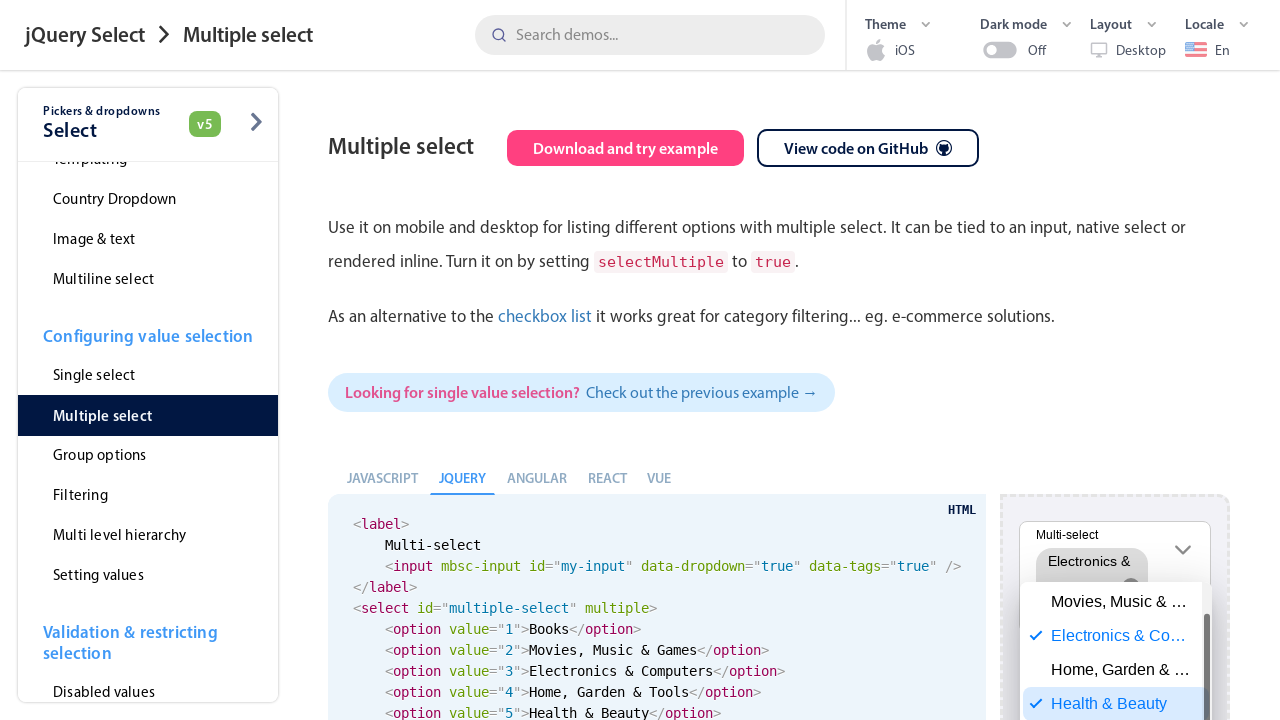

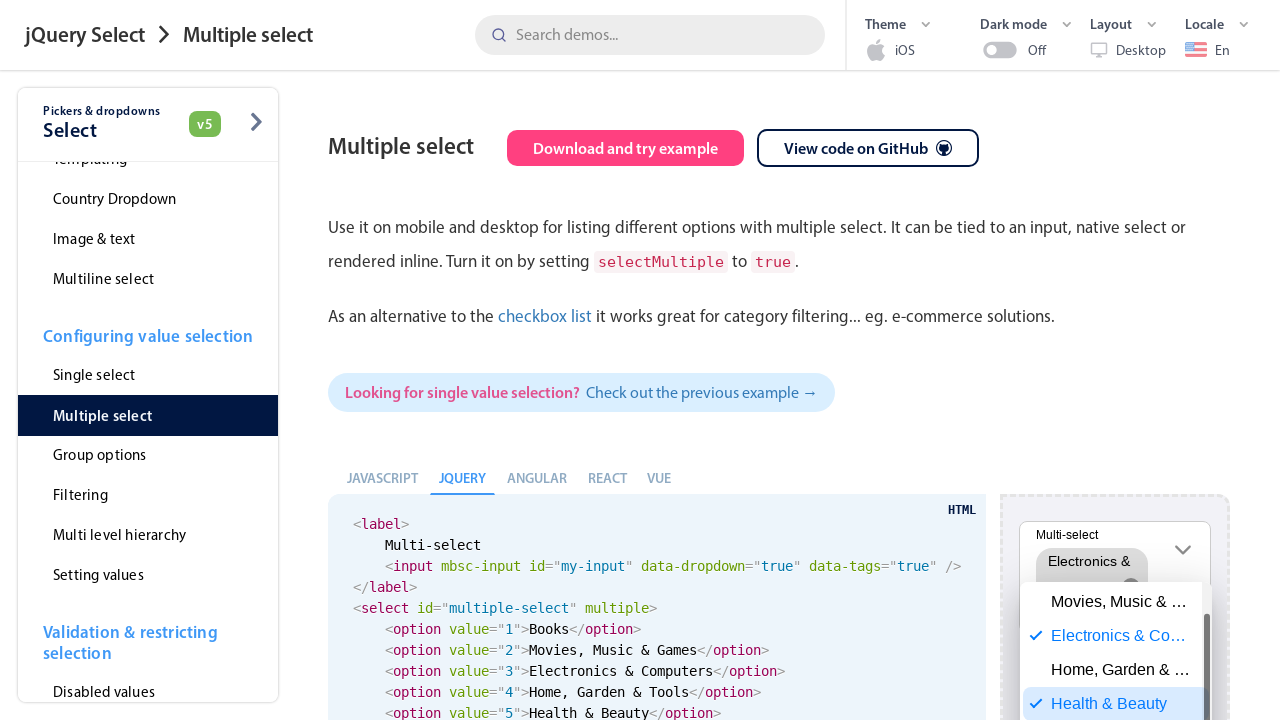